Tests that a button becomes enabled after a delay by waiting for it to appear and then clicking it

Starting URL: https://demoqa.com/dynamic-properties

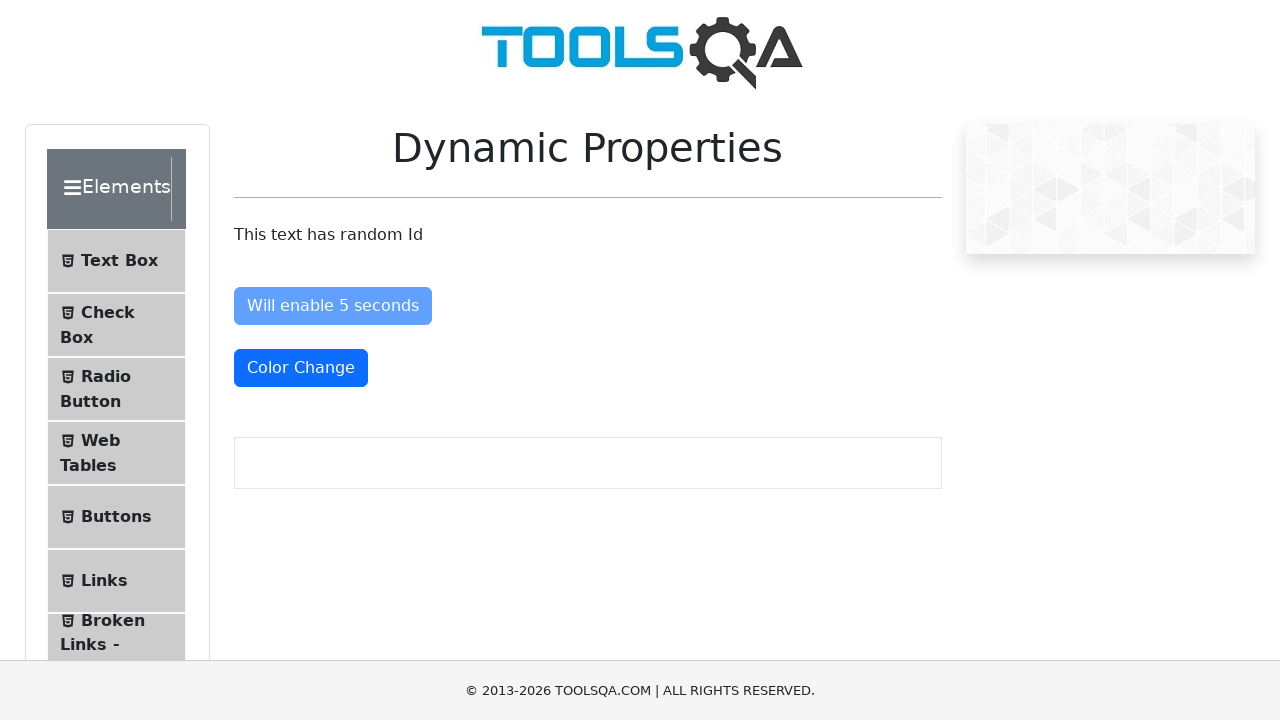

Navigated to DemoQA dynamic properties page
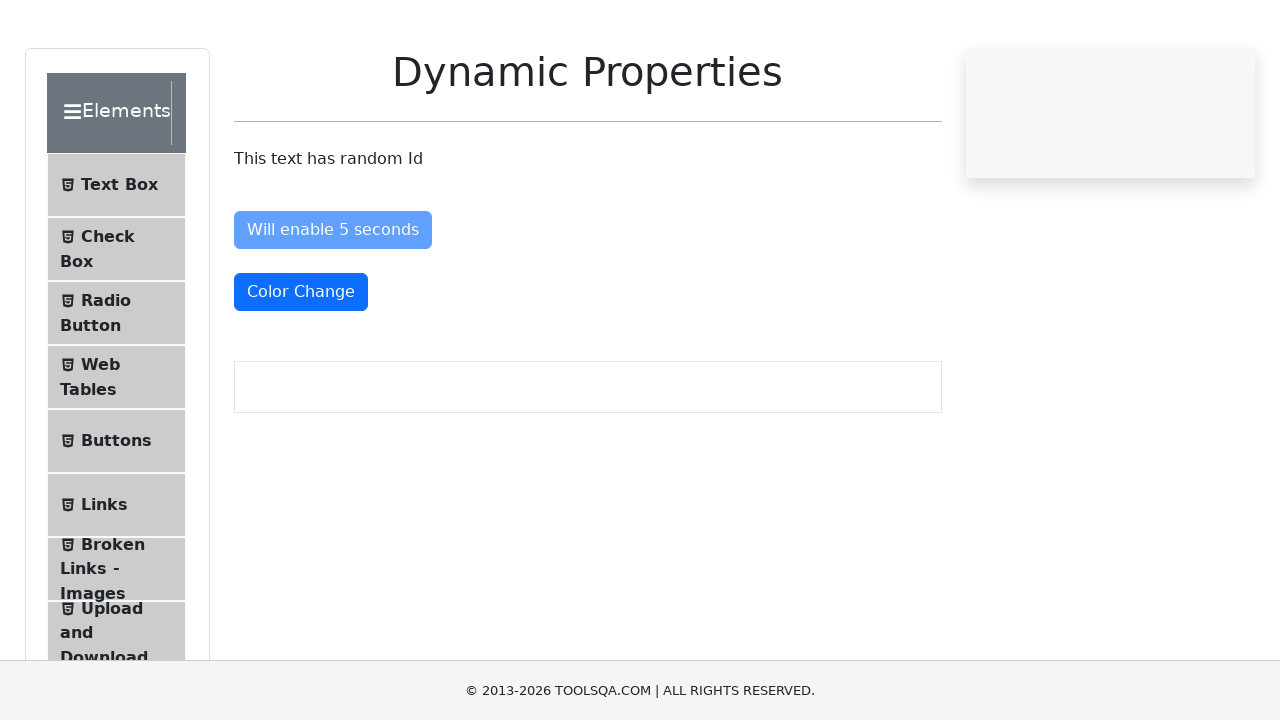

Waited for 'Will enable 5 seconds' button to become visible
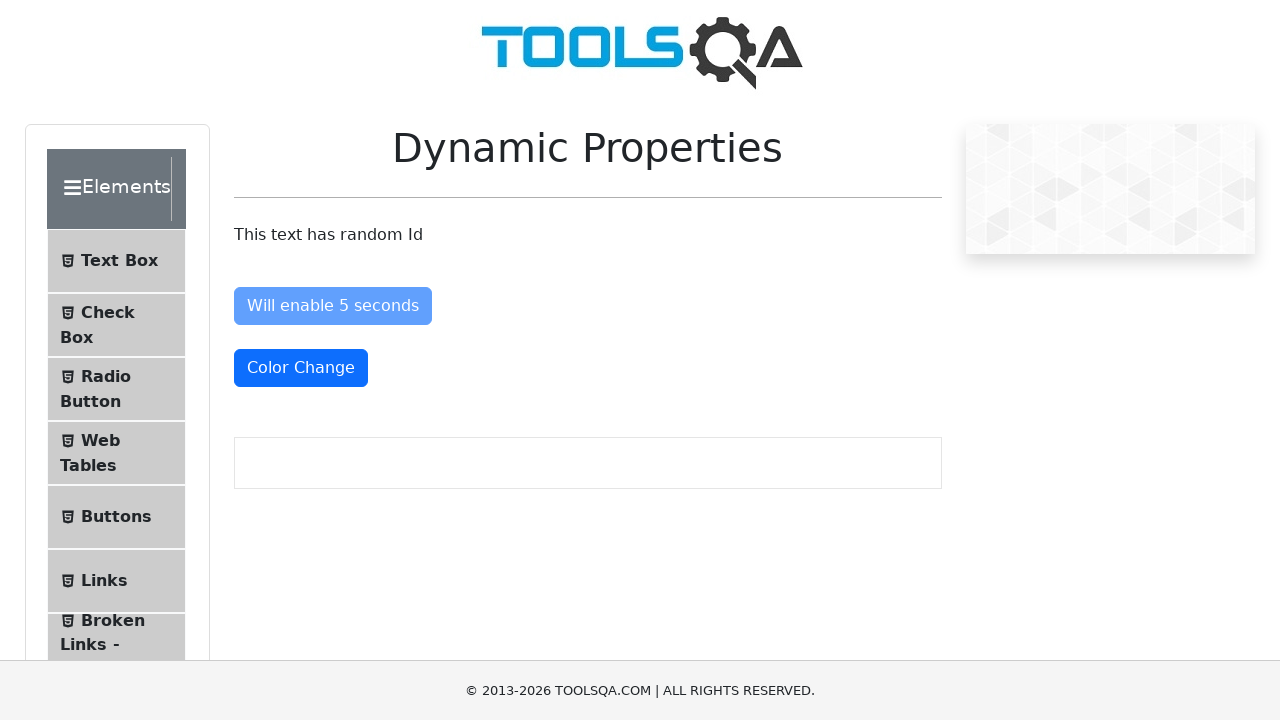

Clicked the 'Will enable 5 seconds' button at (333, 306) on #enableAfter
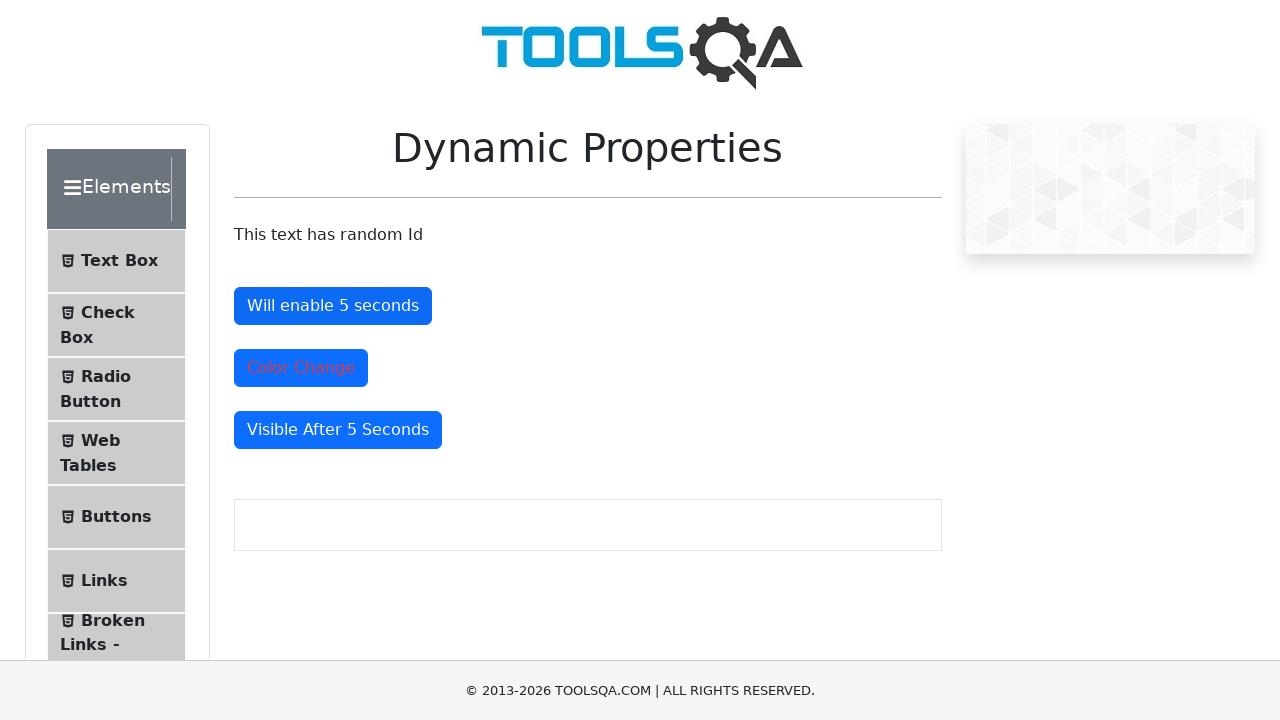

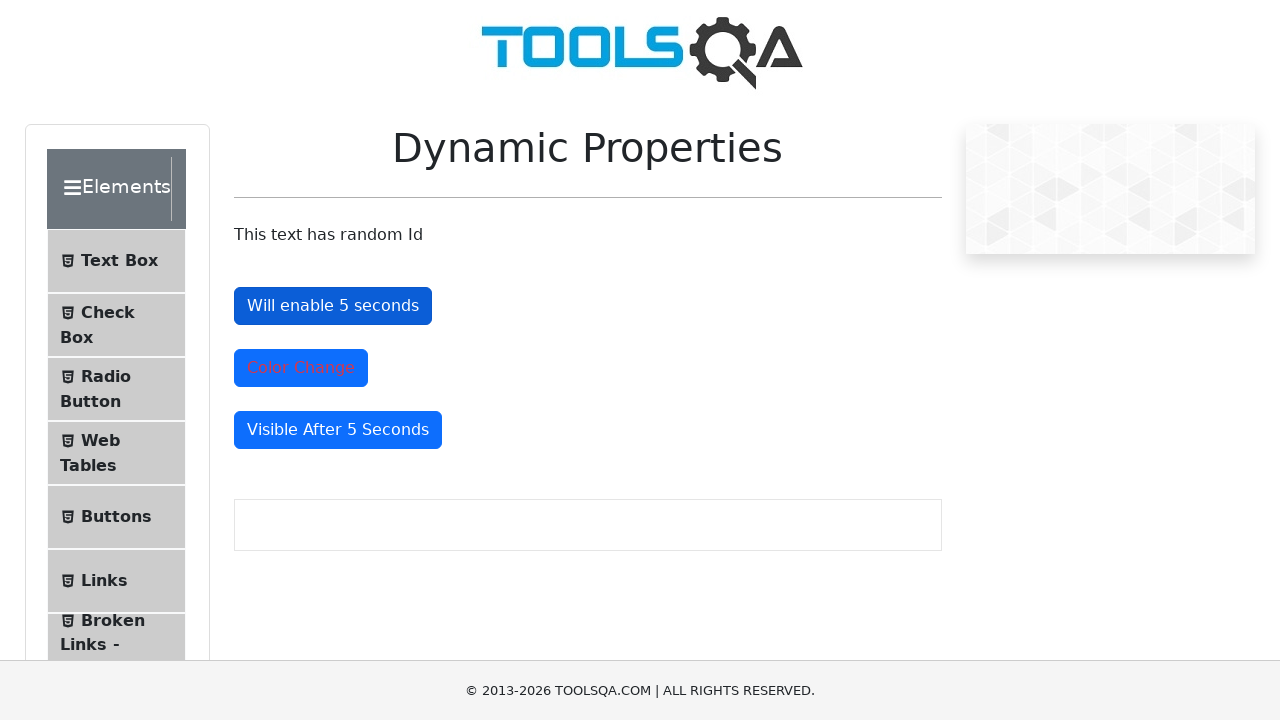